Navigates to the Rahul Shetty Academy homepage and waits briefly for the page to load

Starting URL: https://rahulshettyacademy.com/

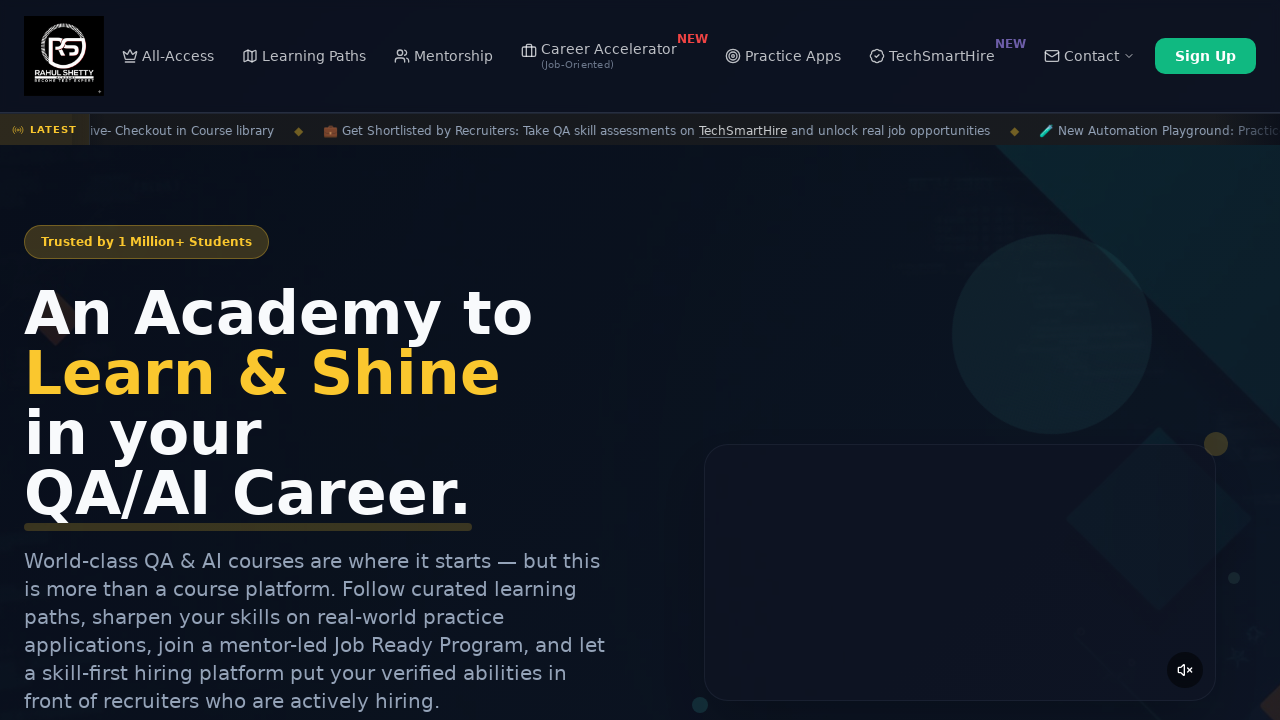

Waited for page to reach domcontentloaded state on Rahul Shetty Academy homepage
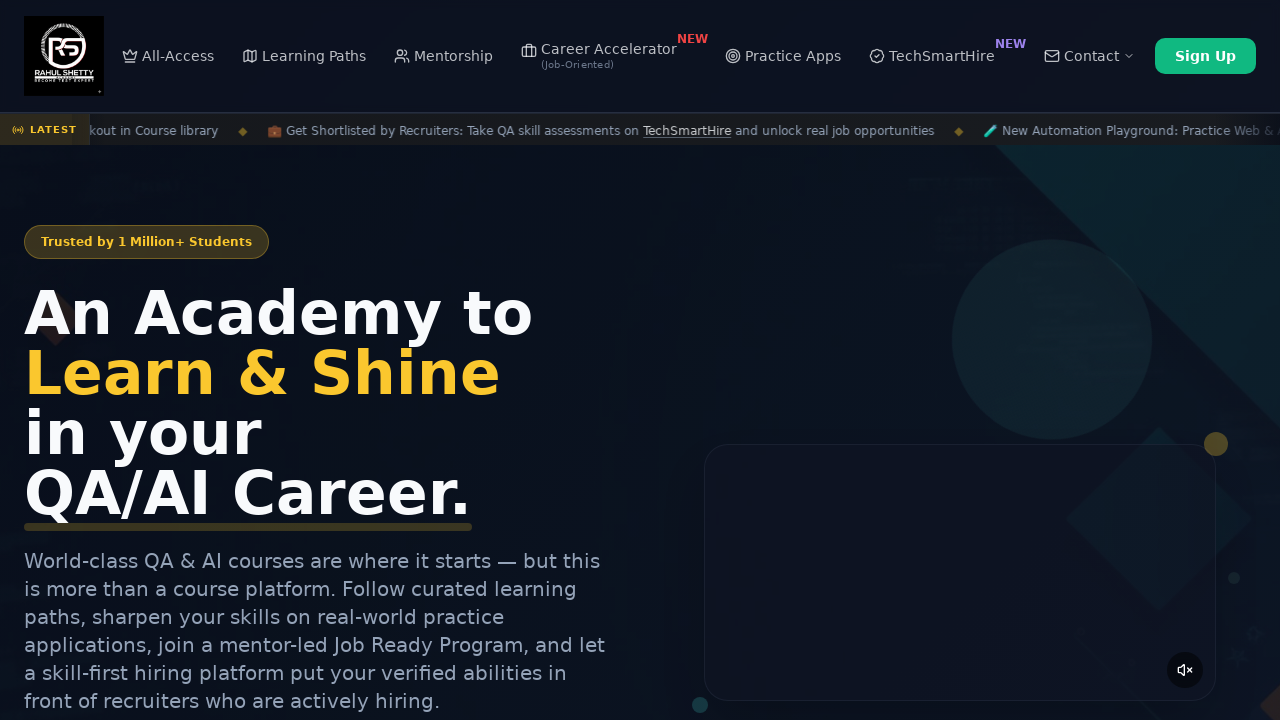

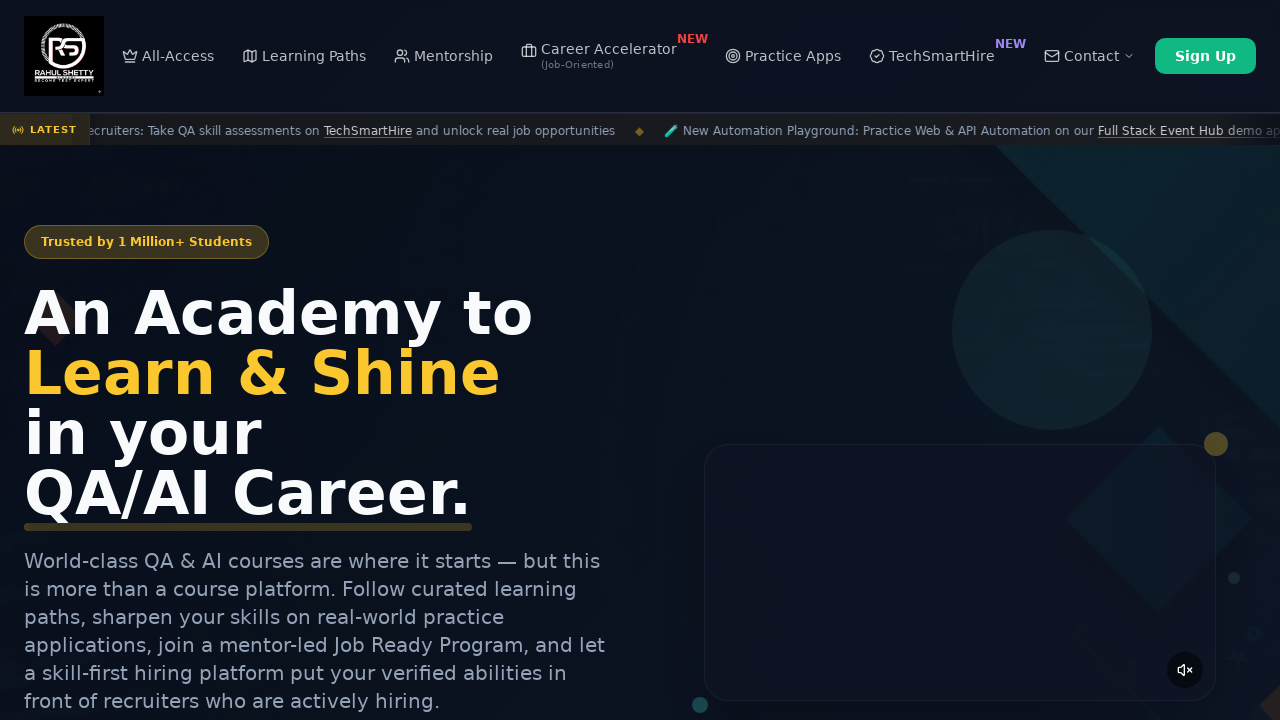